Tests clicking on a blog article link navigates to the article page

Starting URL: https://fintan.jp

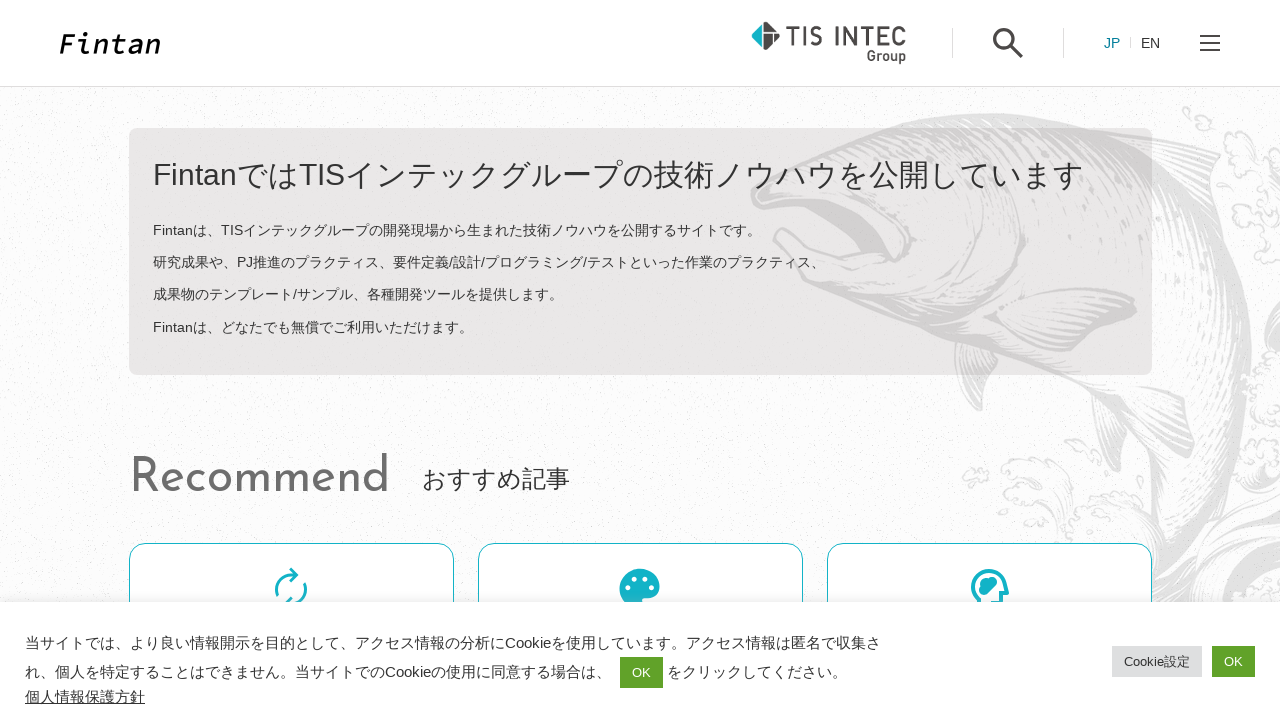

Waited for blog article cards to load
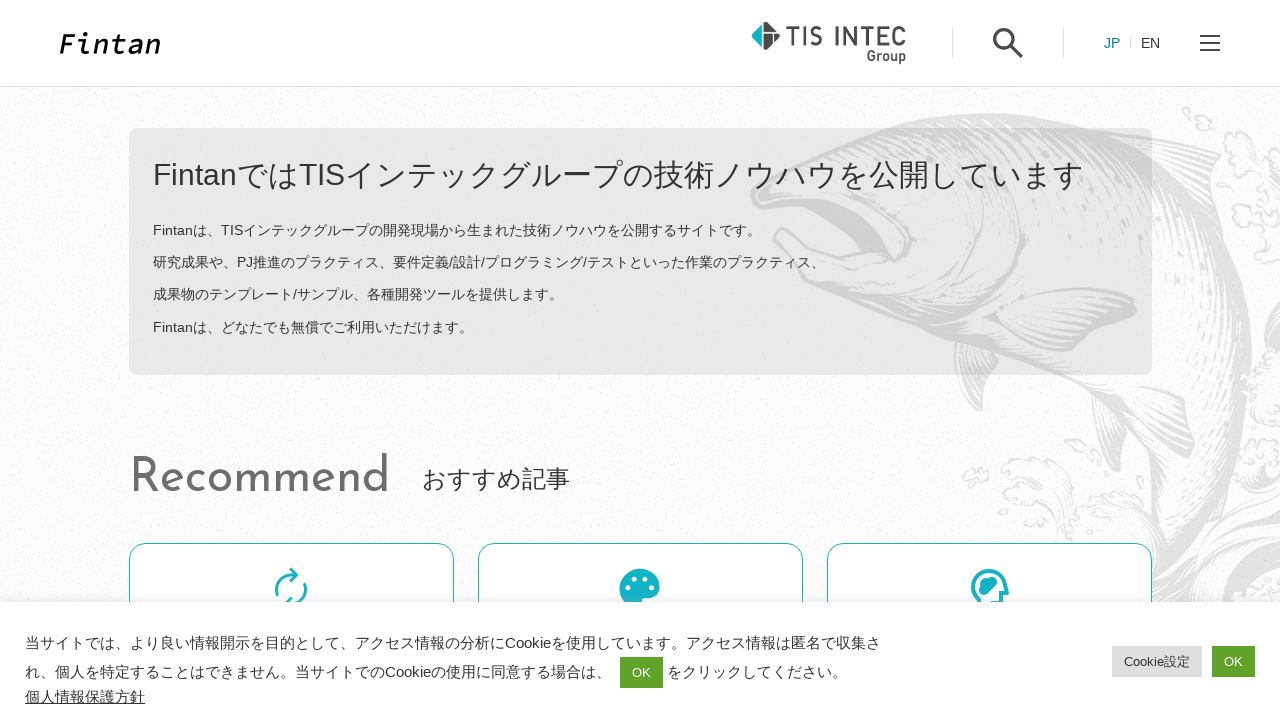

Located the first blog article link
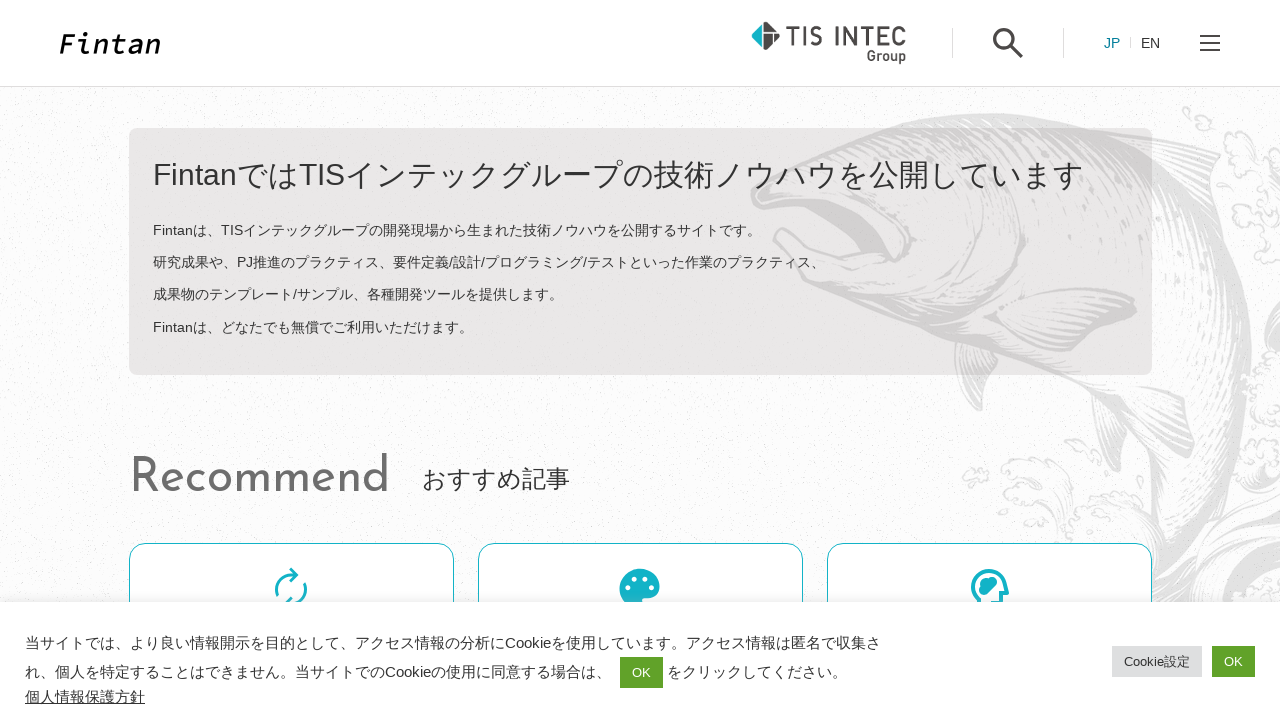

Retrieved destination URL from blog link: https://fintan.jp/page/20574/
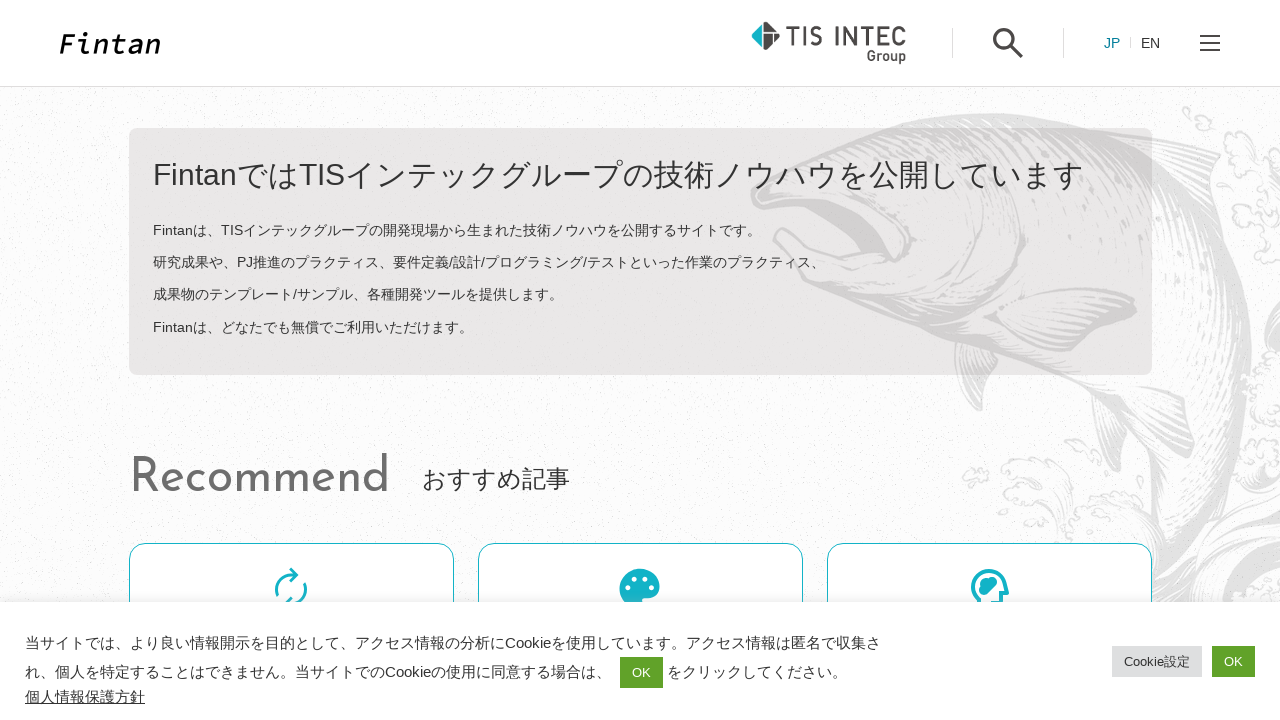

Clicked the blog article link at (640, 361) on li.o-card > .o-card__content > a >> nth=0
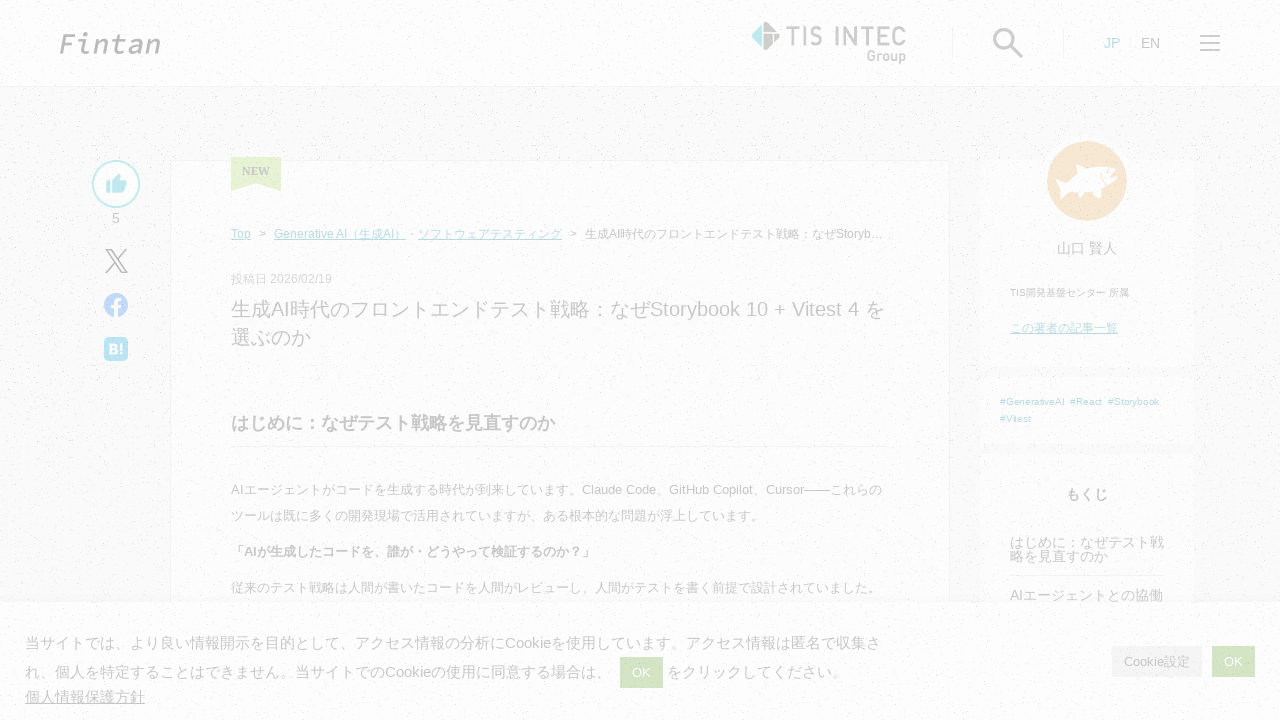

Verified navigation to article page: https://fintan.jp/page/20574/
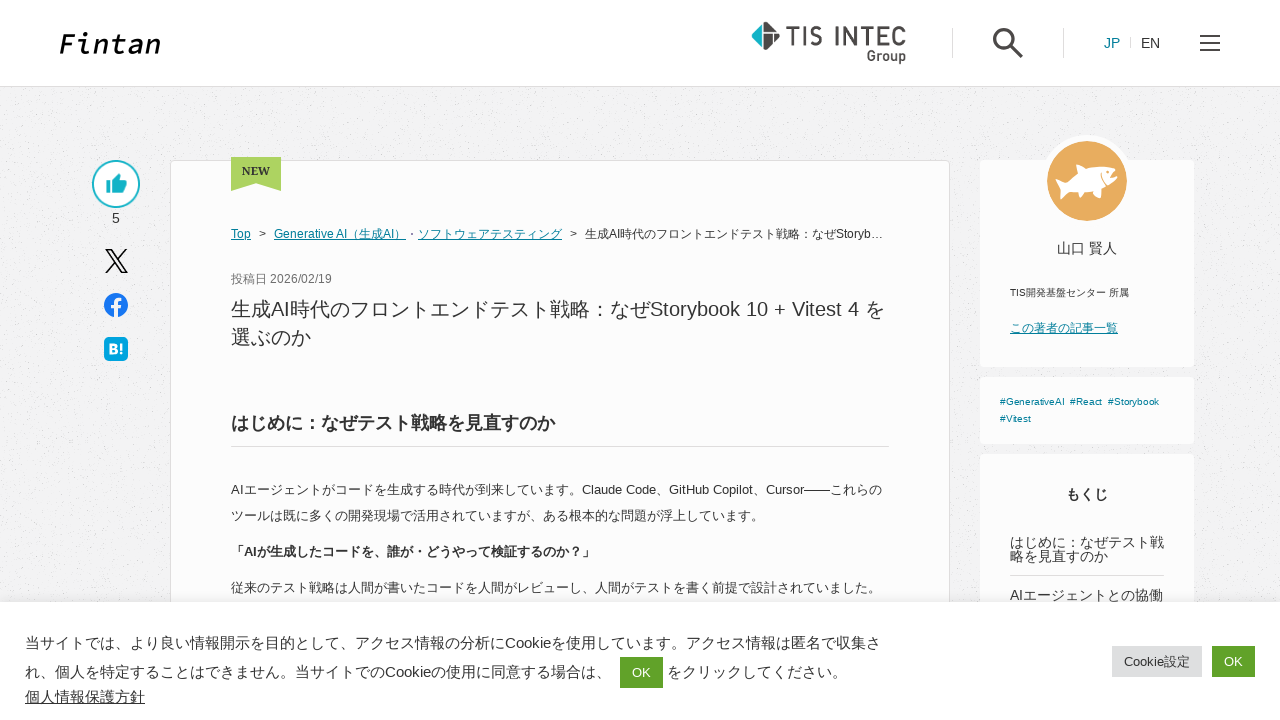

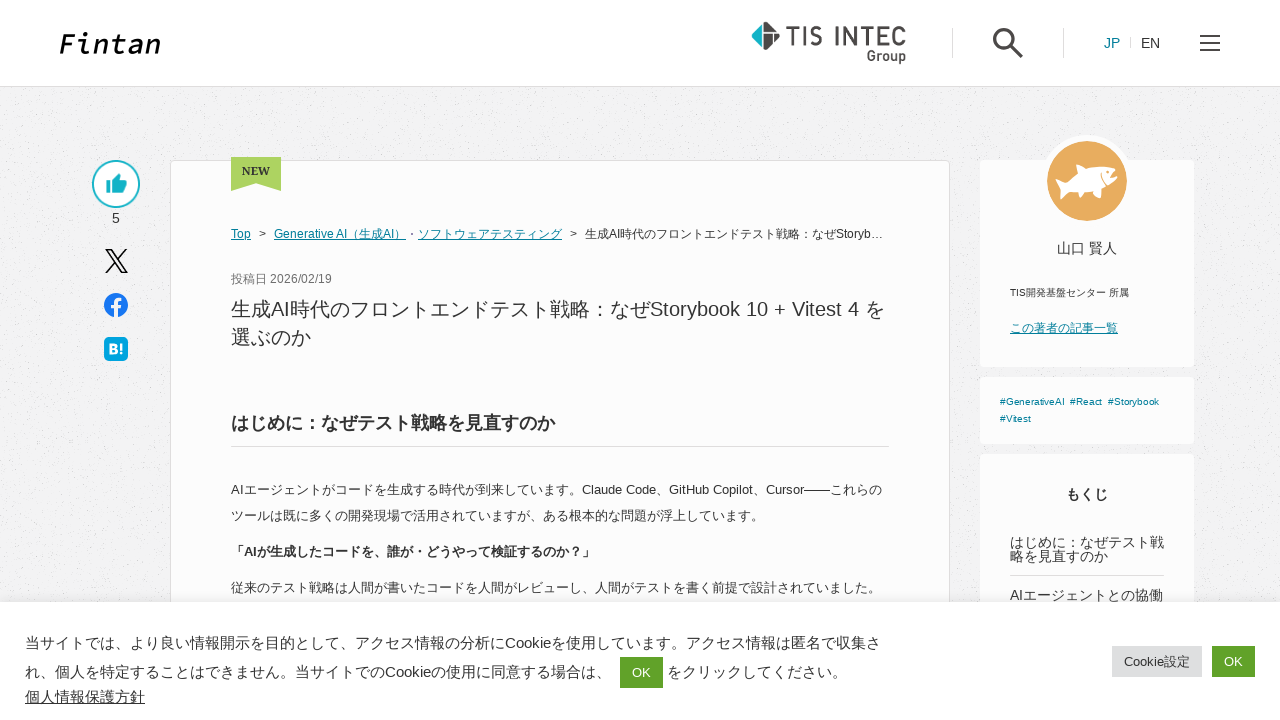